Tests keyboard input events by pressing the 'S' key and then performing Ctrl+A (select all) and Ctrl+C (copy) keyboard shortcuts on an input events training page.

Starting URL: https://v1.training-support.net/selenium/input-events

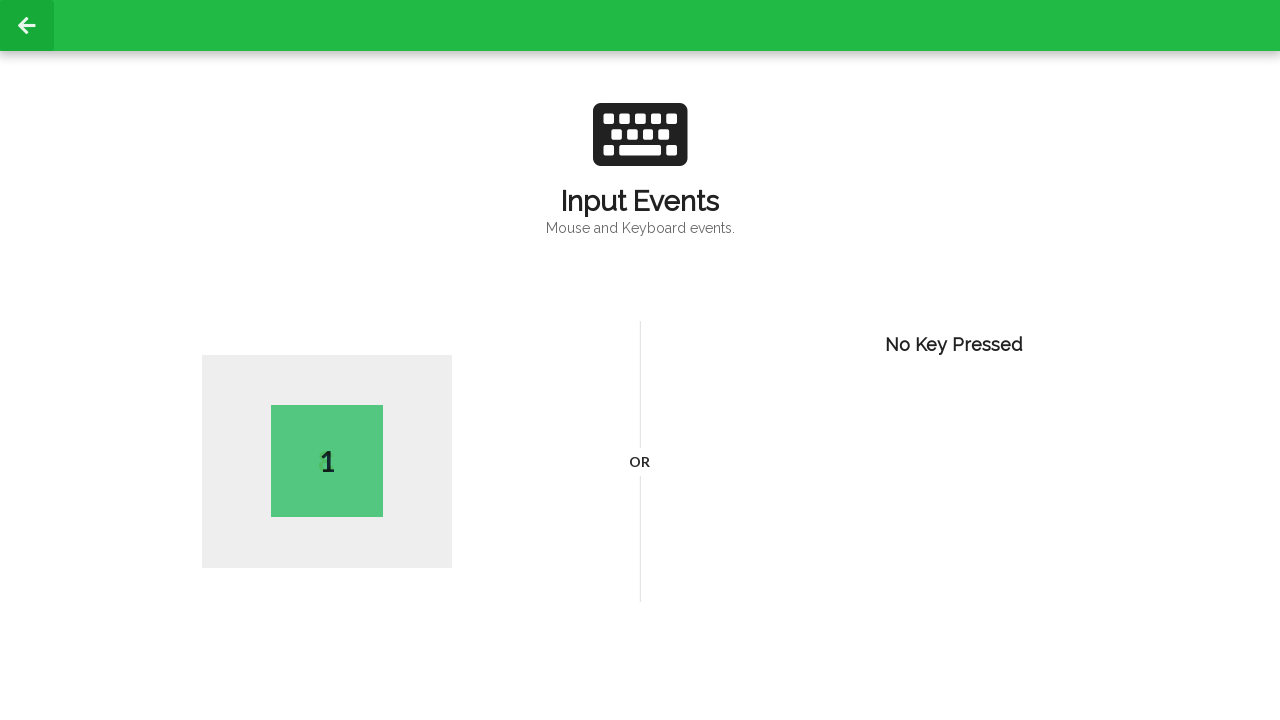

Pressed the 'S' key
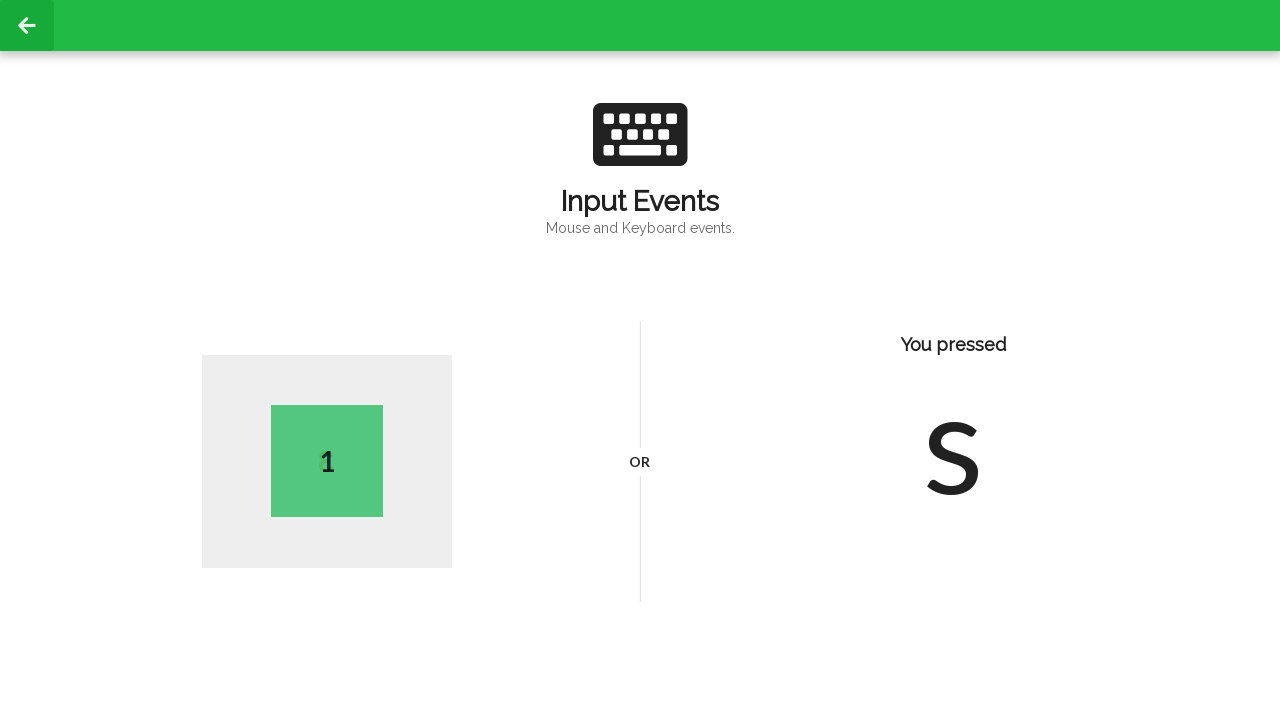

Pressed Ctrl+A to select all
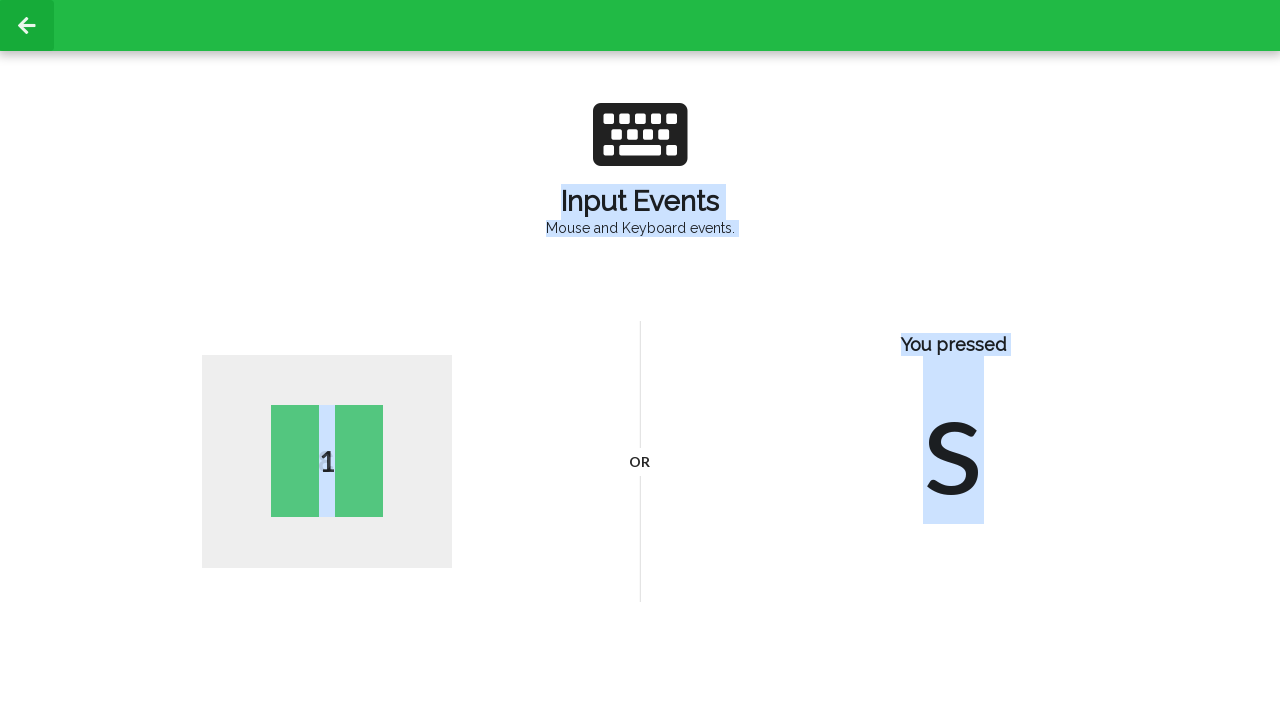

Pressed Ctrl+C to copy
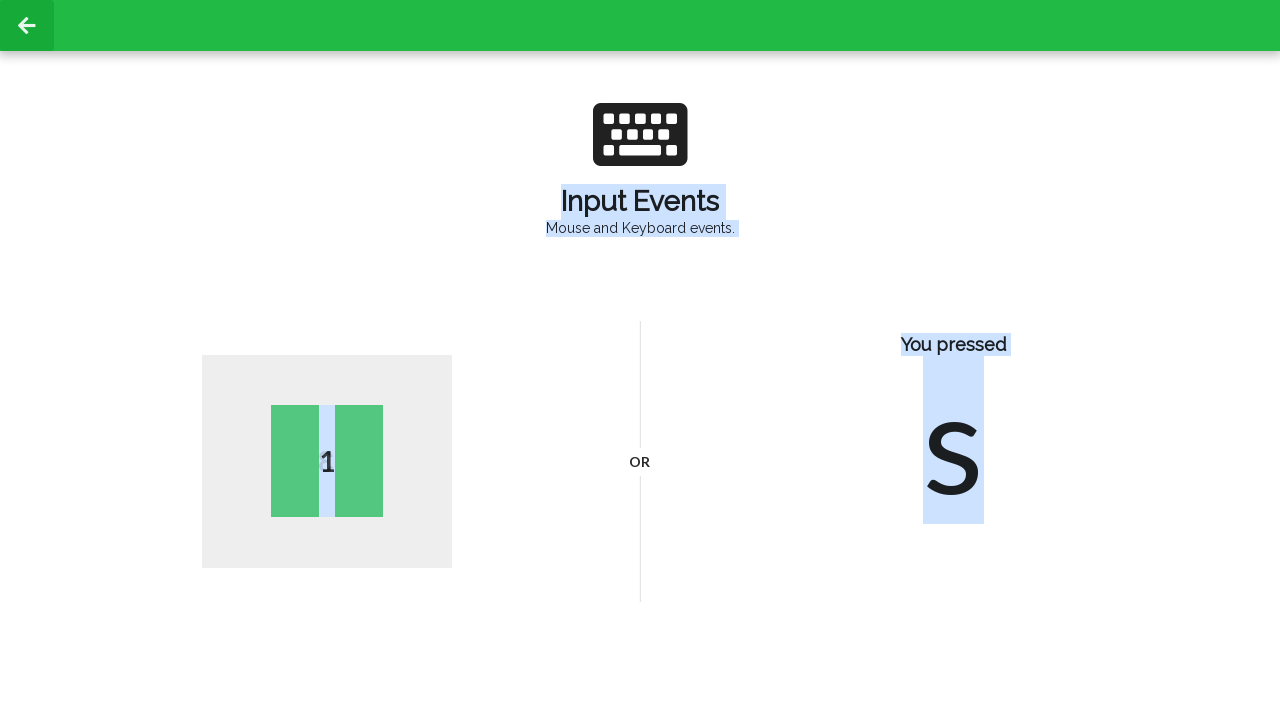

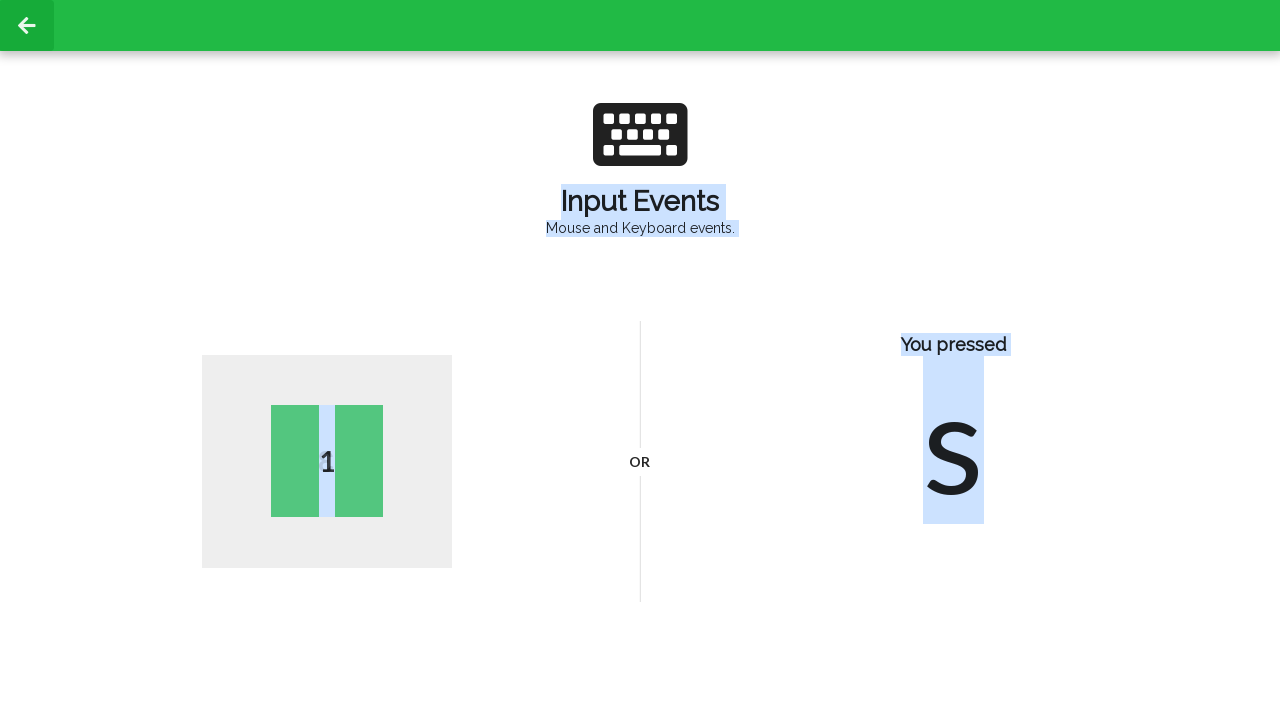